Tests product search functionality across main page and offers page, verifying that searching for a product shortname yields consistent results on both pages

Starting URL: https://rahulshettyacademy.com/seleniumPractise/#/

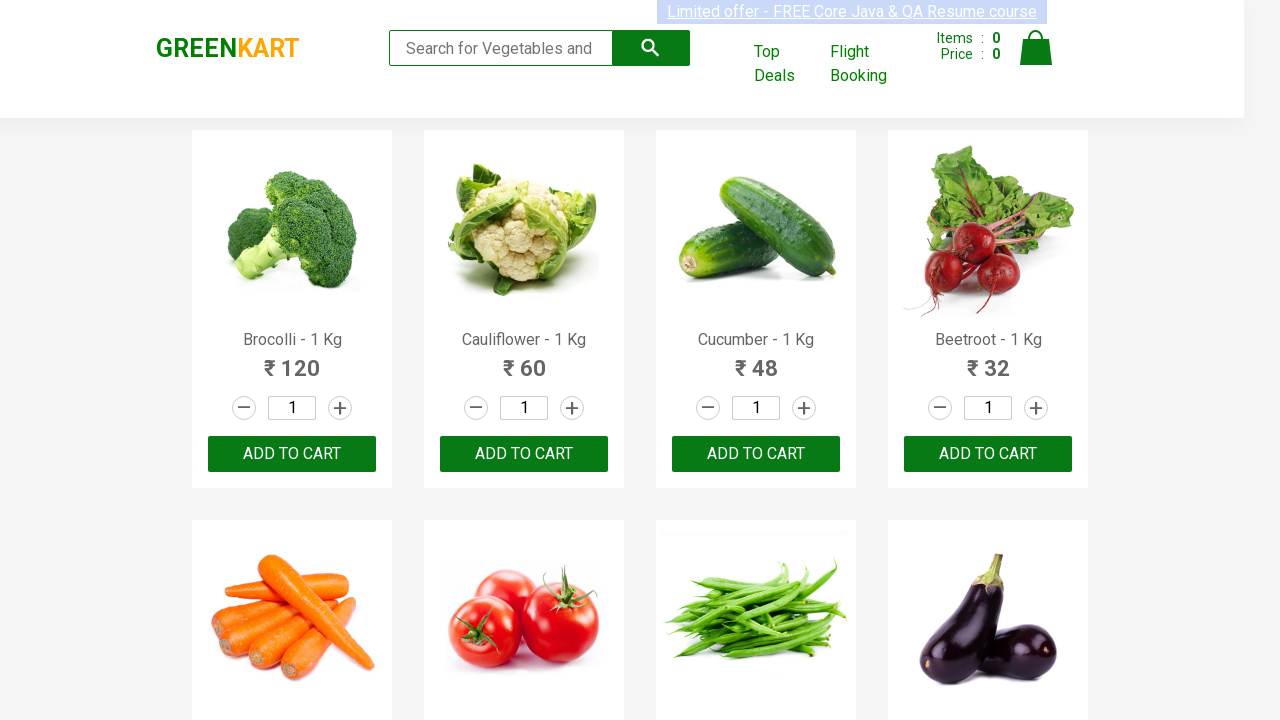

Filled search field with 'tom' on main page on //input[@type='search']
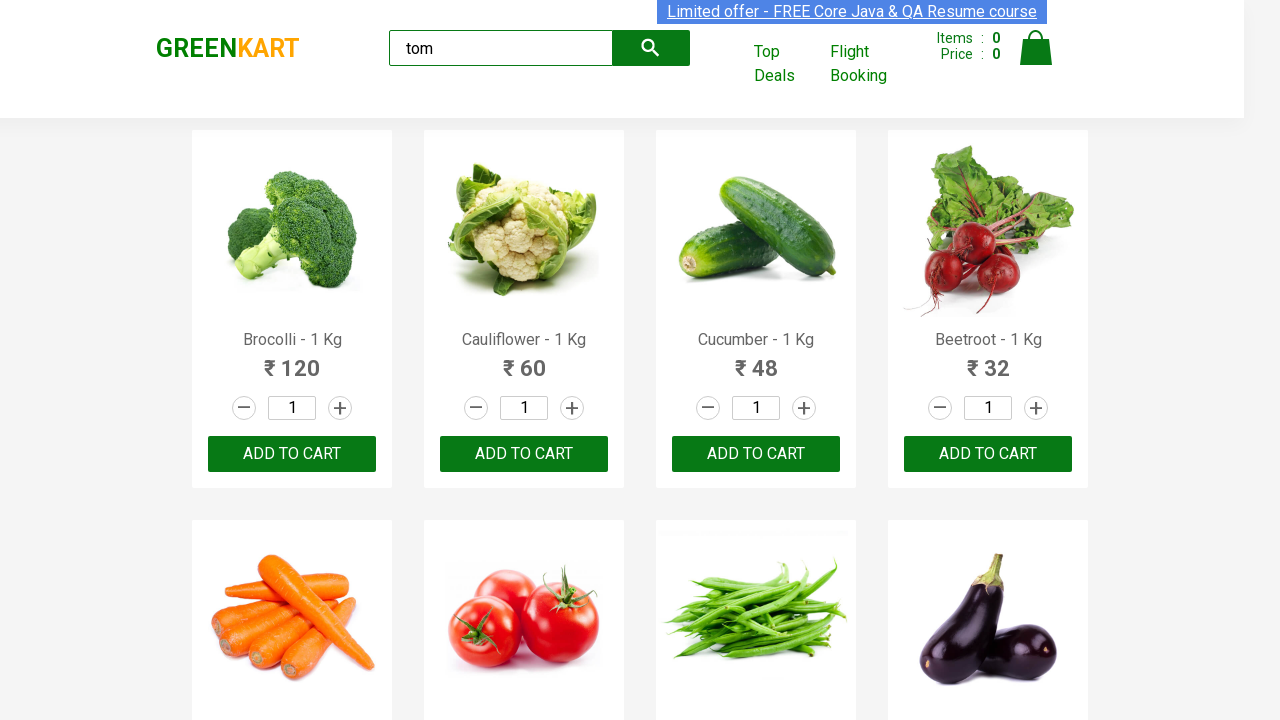

Waited 4 seconds for search results to load
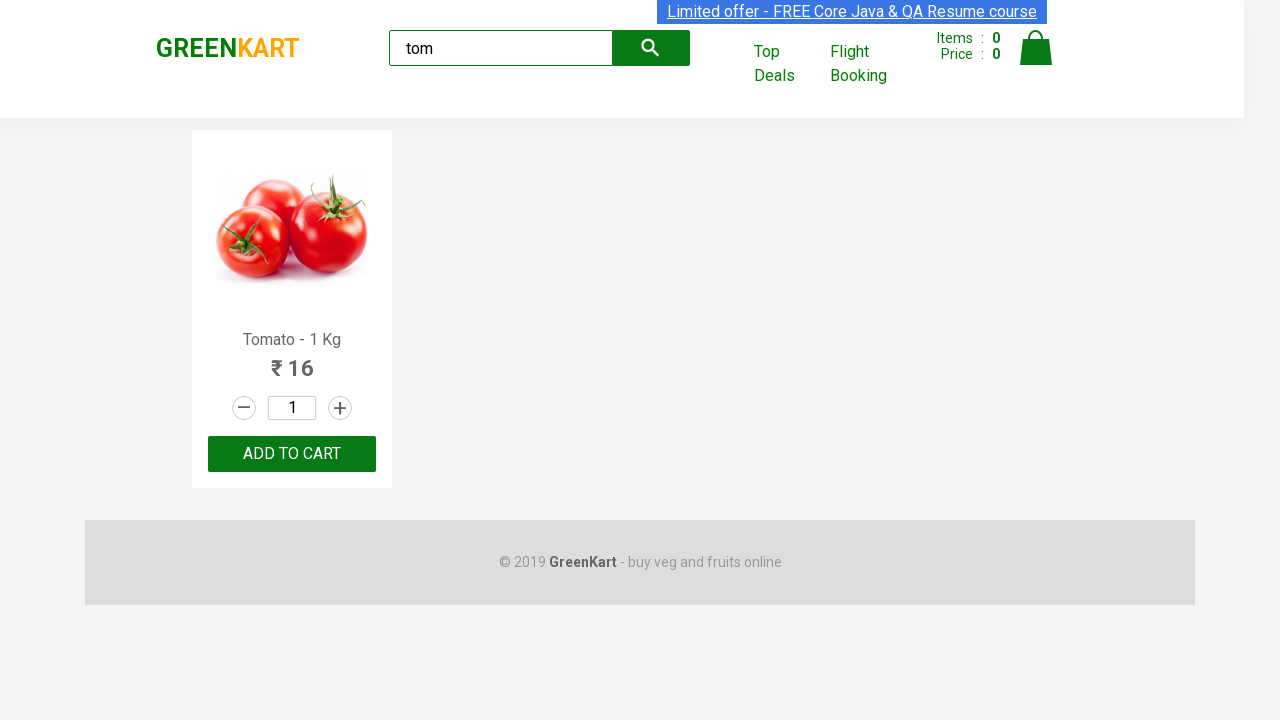

Extracted product name from main page: 'Tomato'
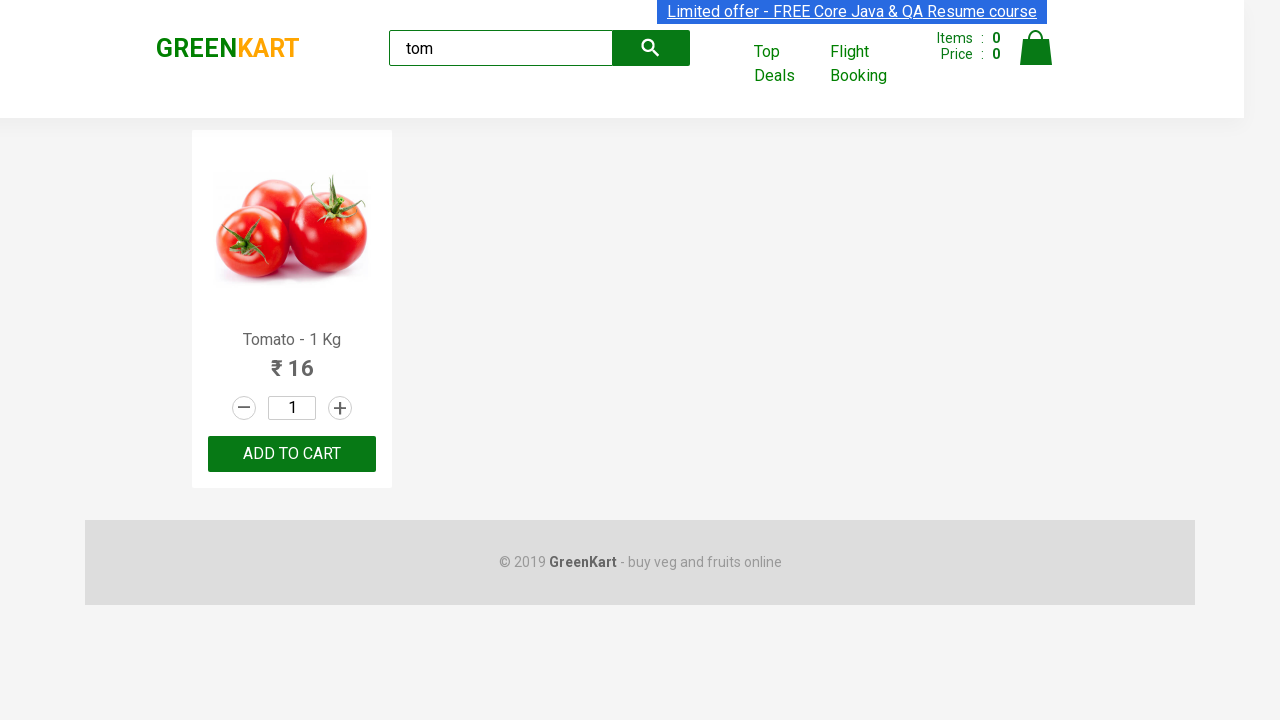

Clicked 'Top Deals' link to open offers page in new tab at (787, 64) on text=Top Deals
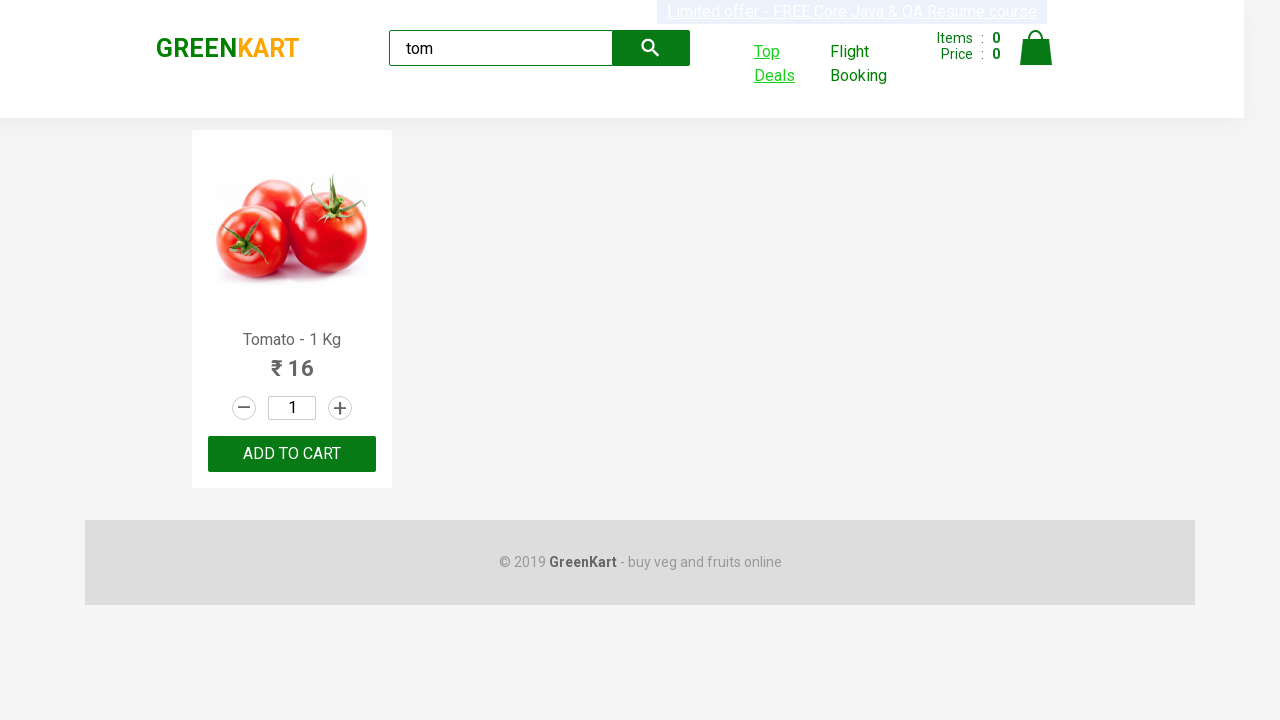

Switched to new offers page tab
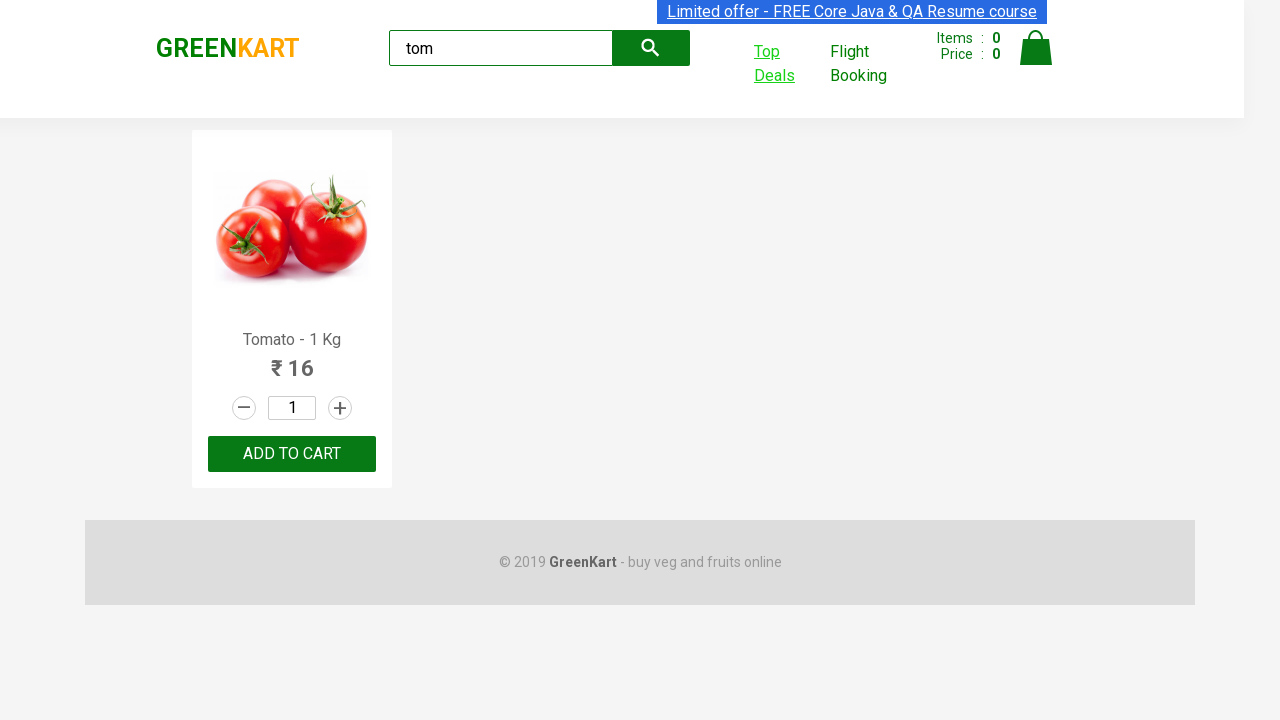

Filled search field with 'tom' on offers page on //input[@type='search']
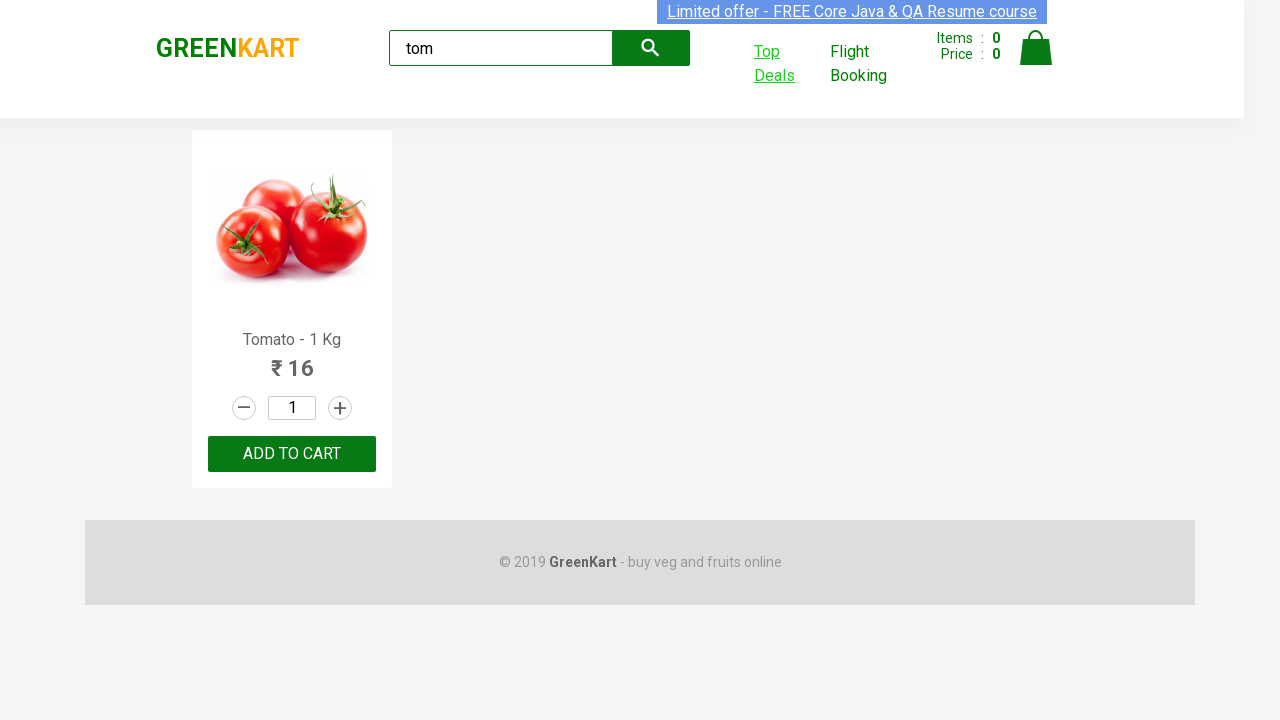

Extracted product name from offers page: 'Tomato'
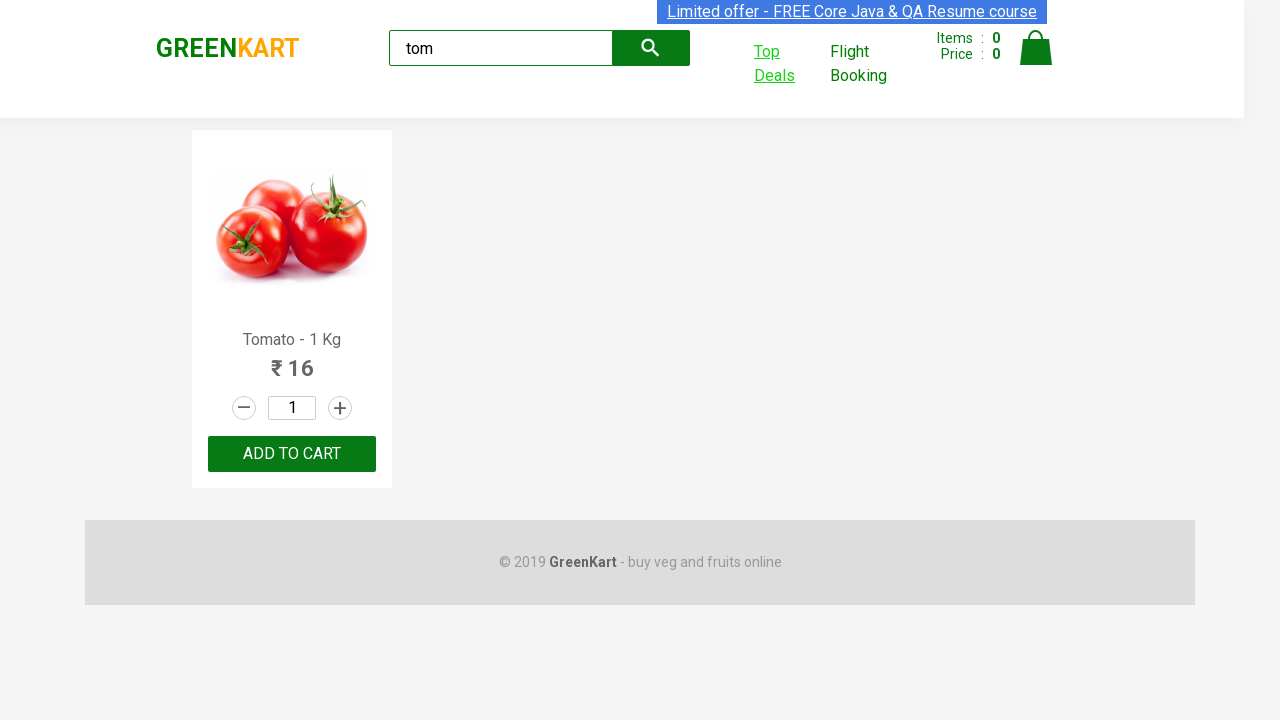

Assertion passed: product names match ('Tomato')
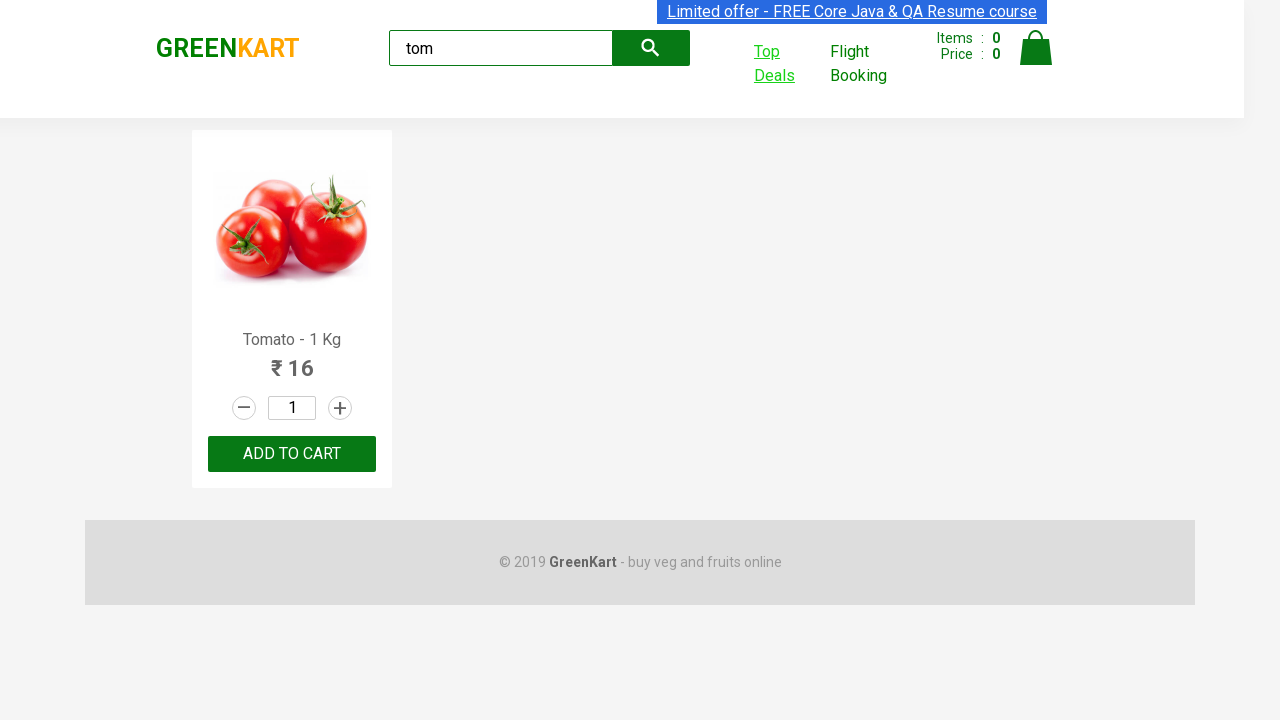

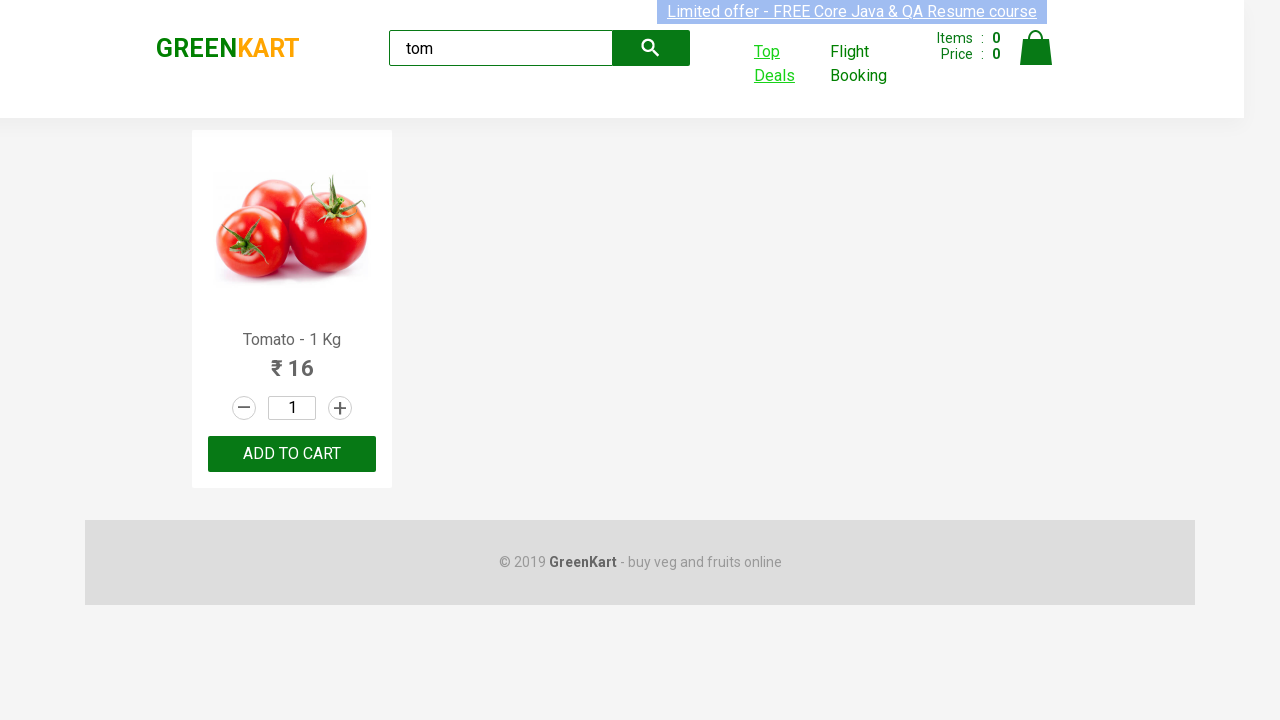